Tests double-click functionality on an element within an iframe on the jQuery API documentation page

Starting URL: http://api.jquery.com/dblclick/

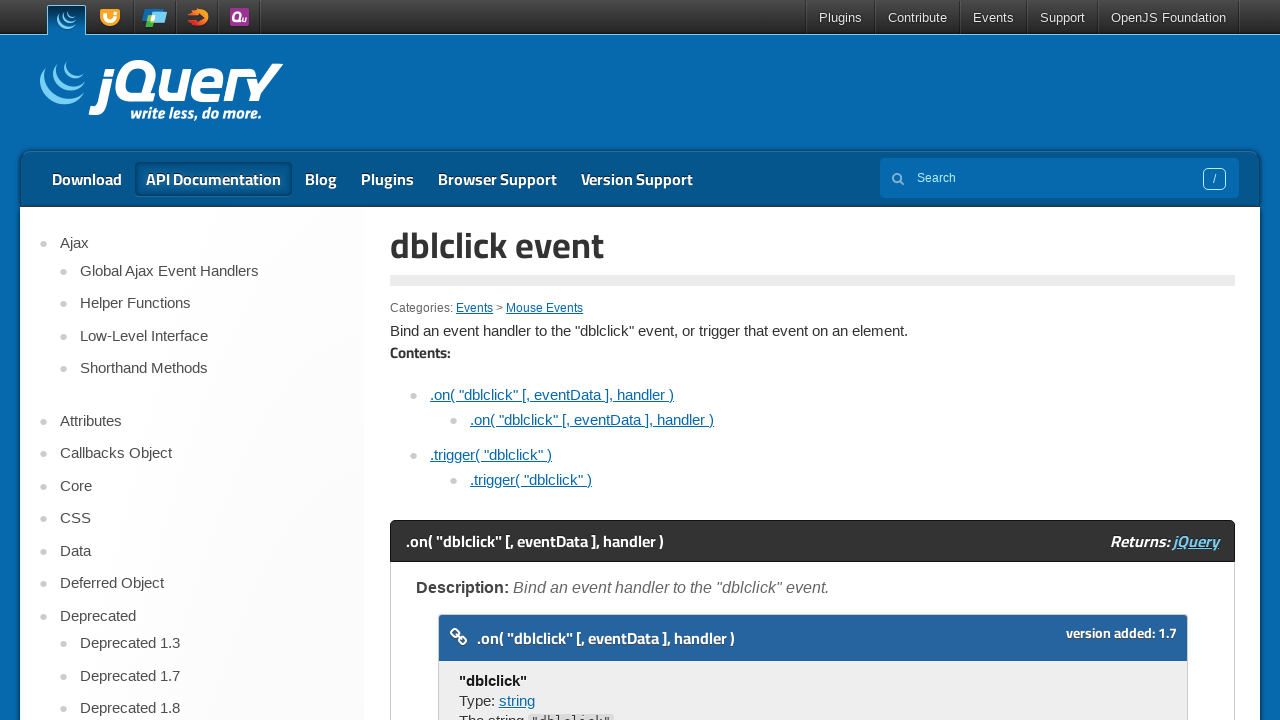

Located the first iframe on the jQuery API documentation page
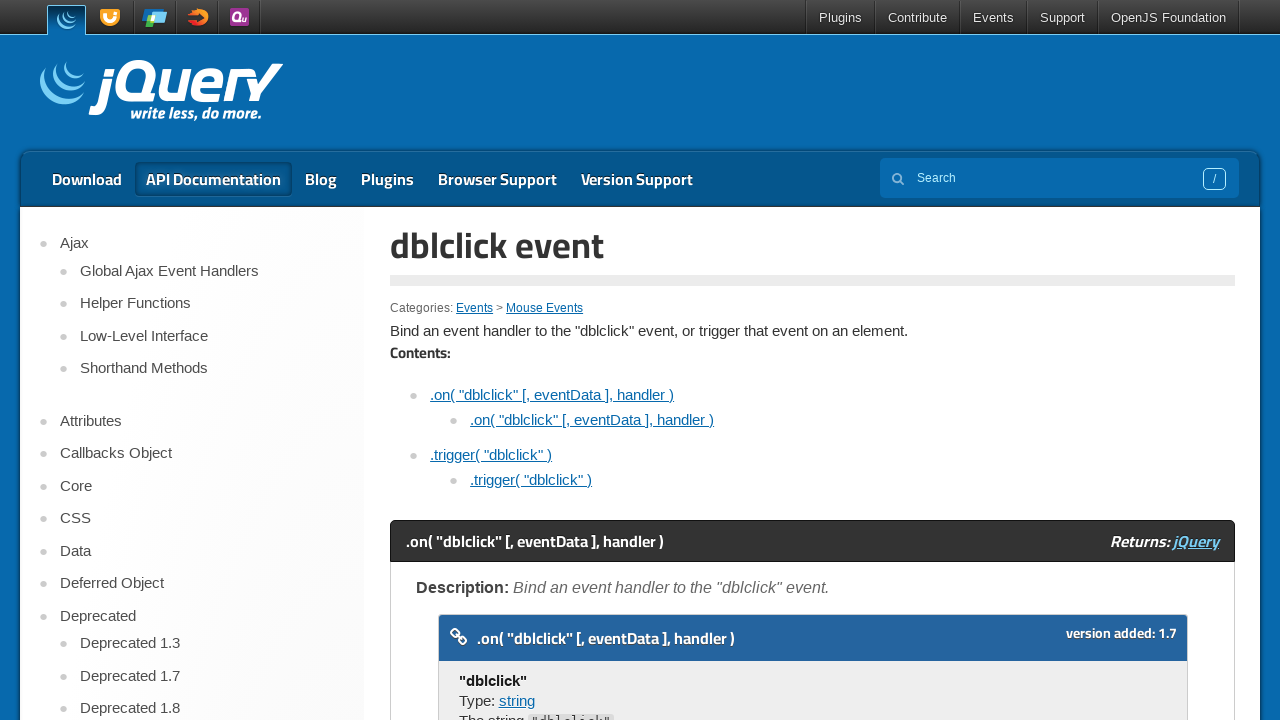

Double-clicked on the div element within the iframe at (478, 360) on iframe >> nth=0 >> internal:control=enter-frame >> xpath=/html/body/div
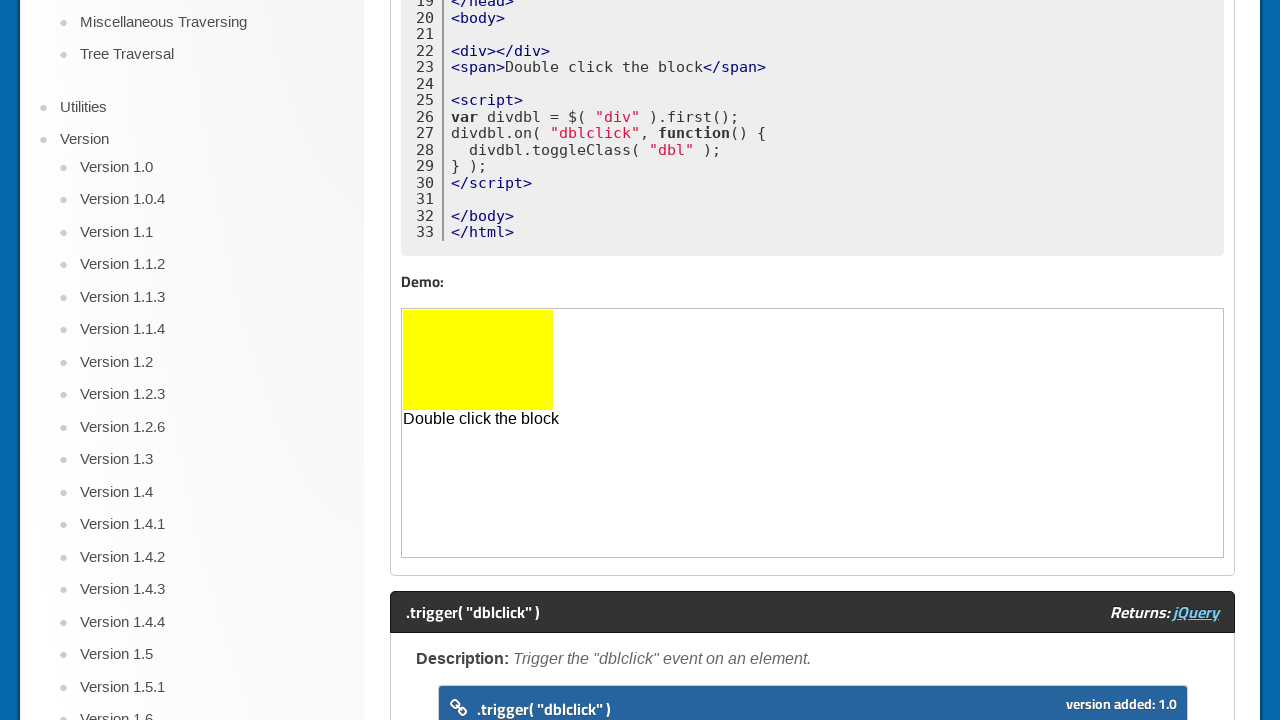

Waited 2 seconds to observe the double-click effect
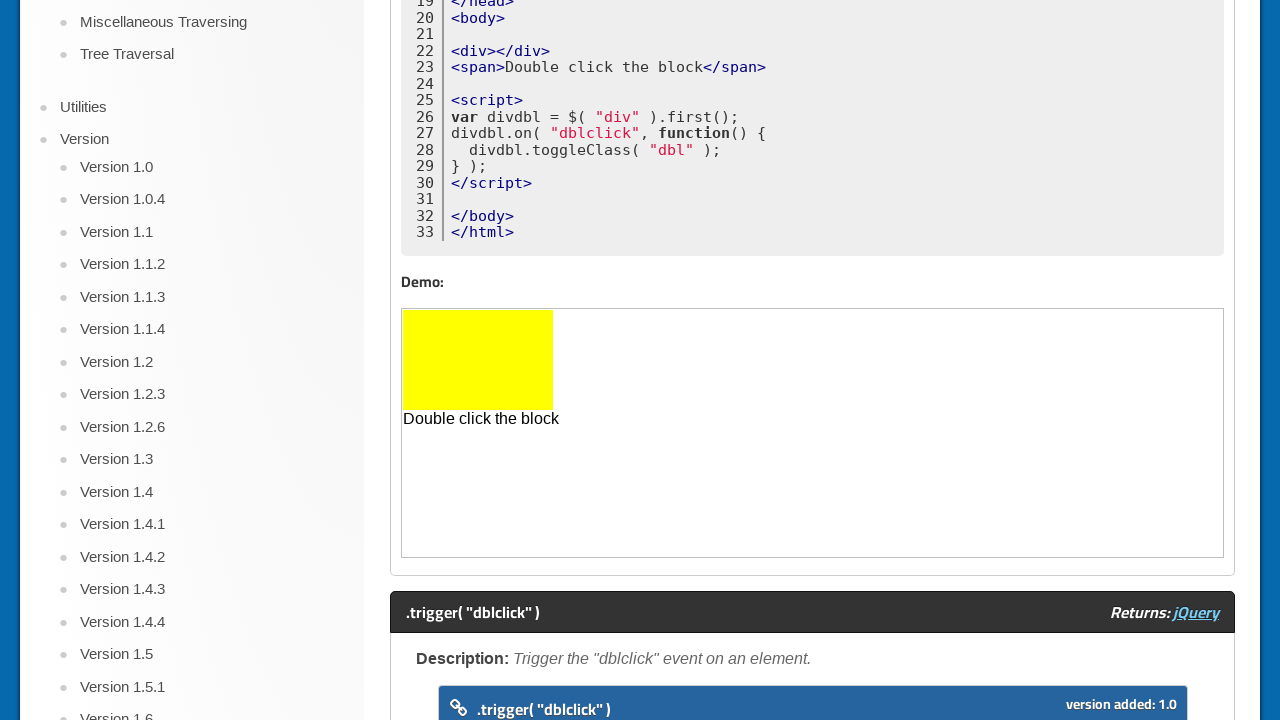

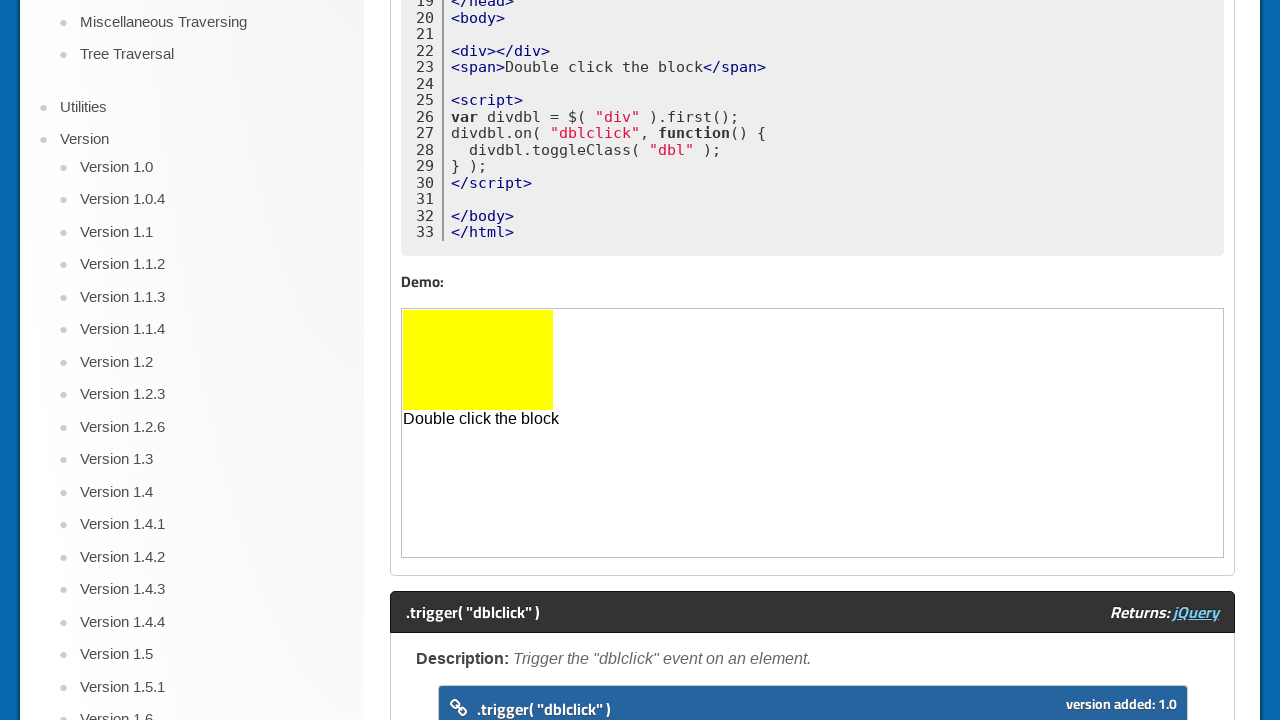